Tests increasing the size value using right arrow keys on a slider control

Starting URL: https://labasse.github.io/fruits/portrait.html

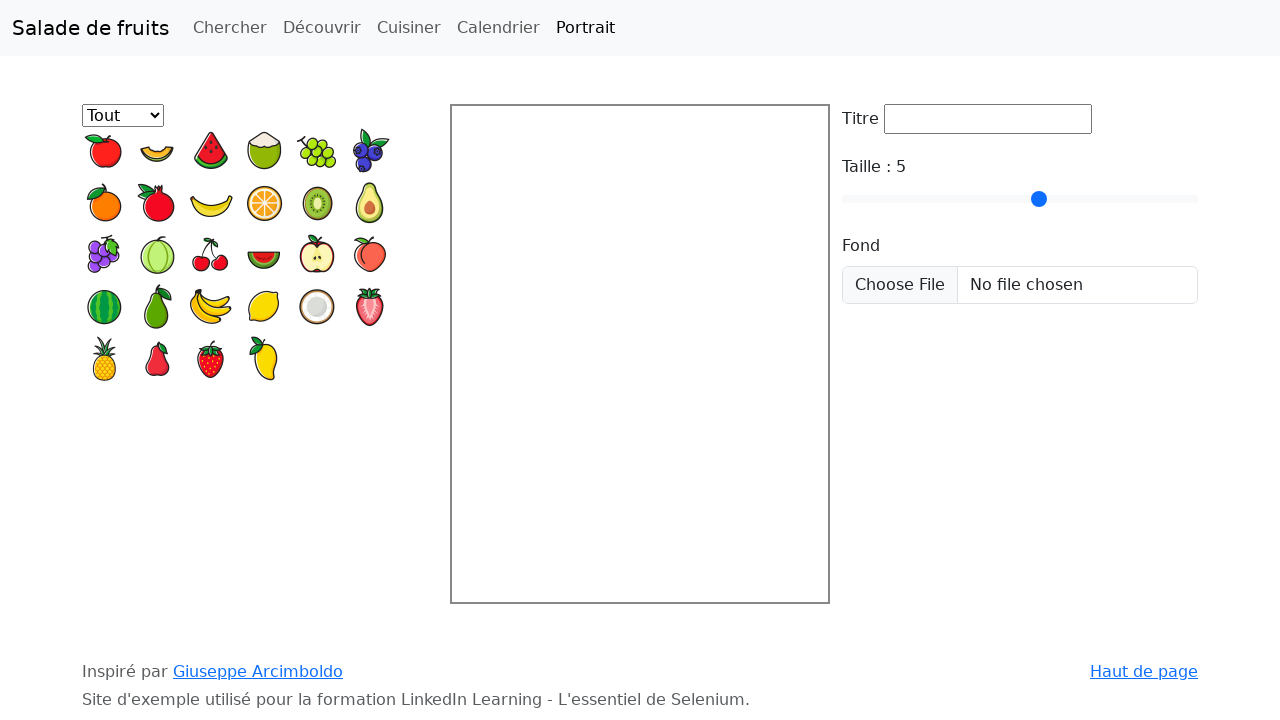

Clicked on taille (size) slider control at (1020, 199) on #taille
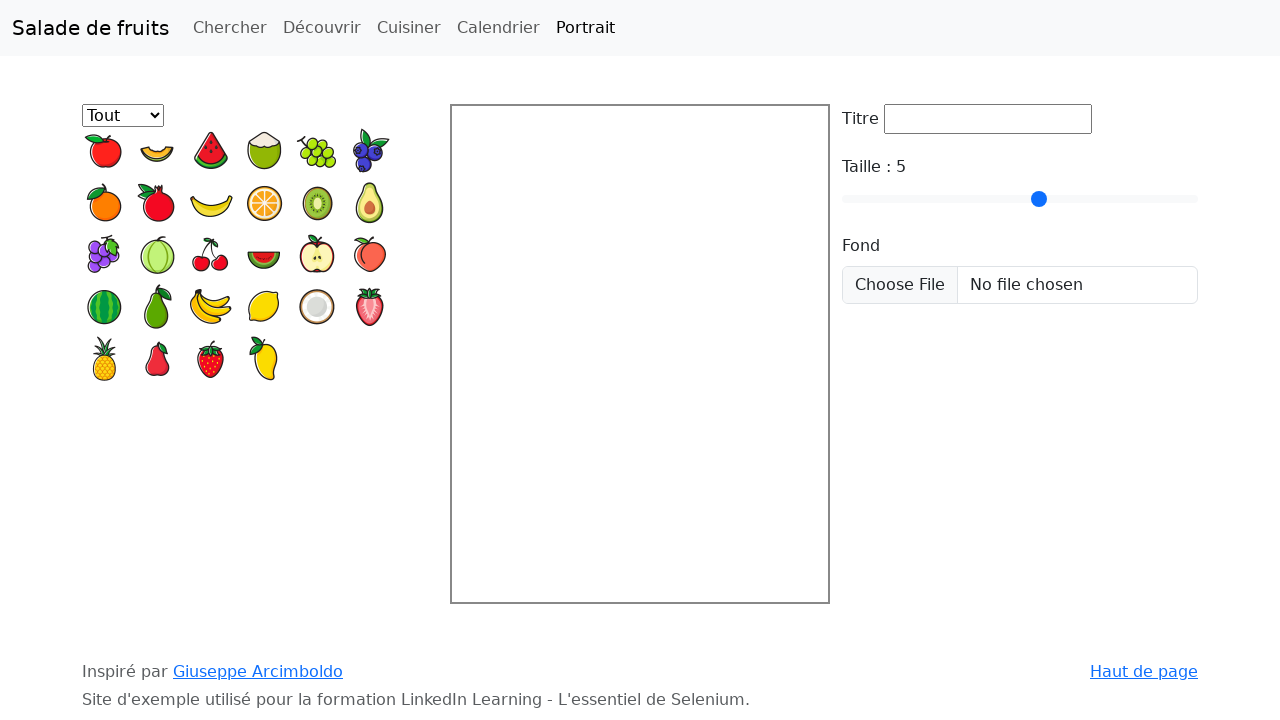

Pressed ArrowRight key once to increase size value
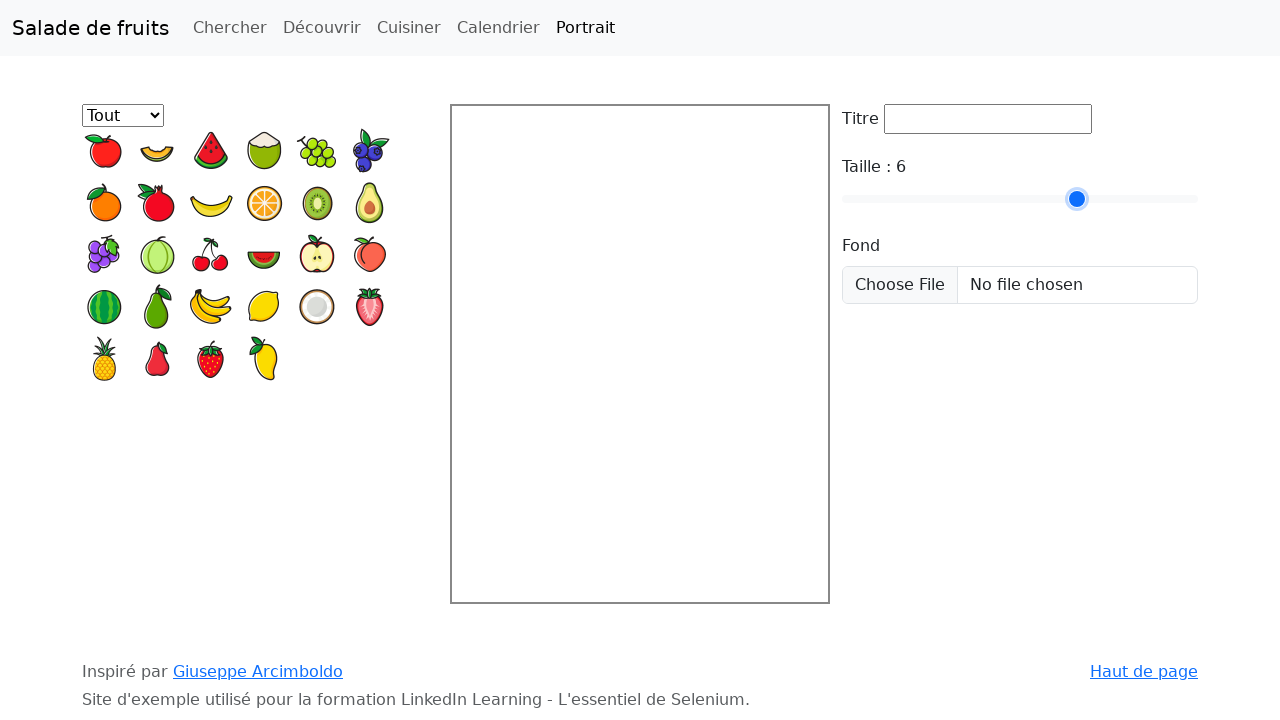

Pressed ArrowRight key twice to further increase size value
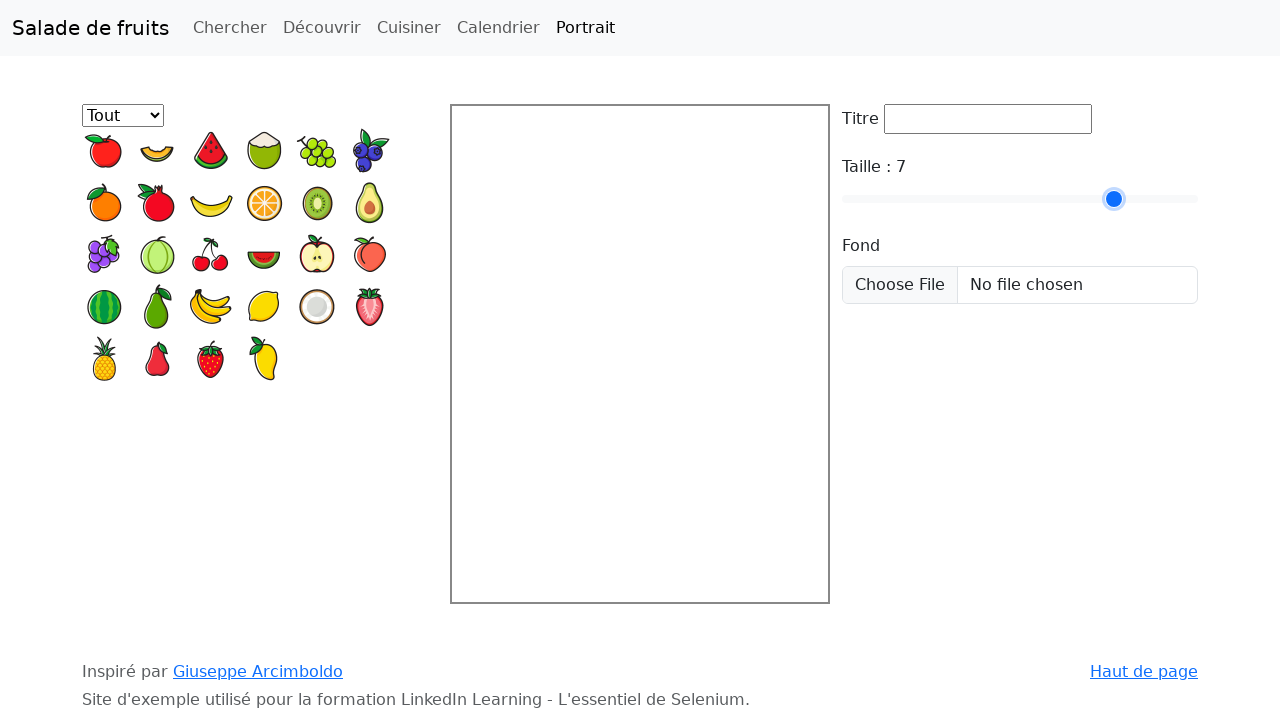

Pressed ArrowRight key three times to reach target size value of 8
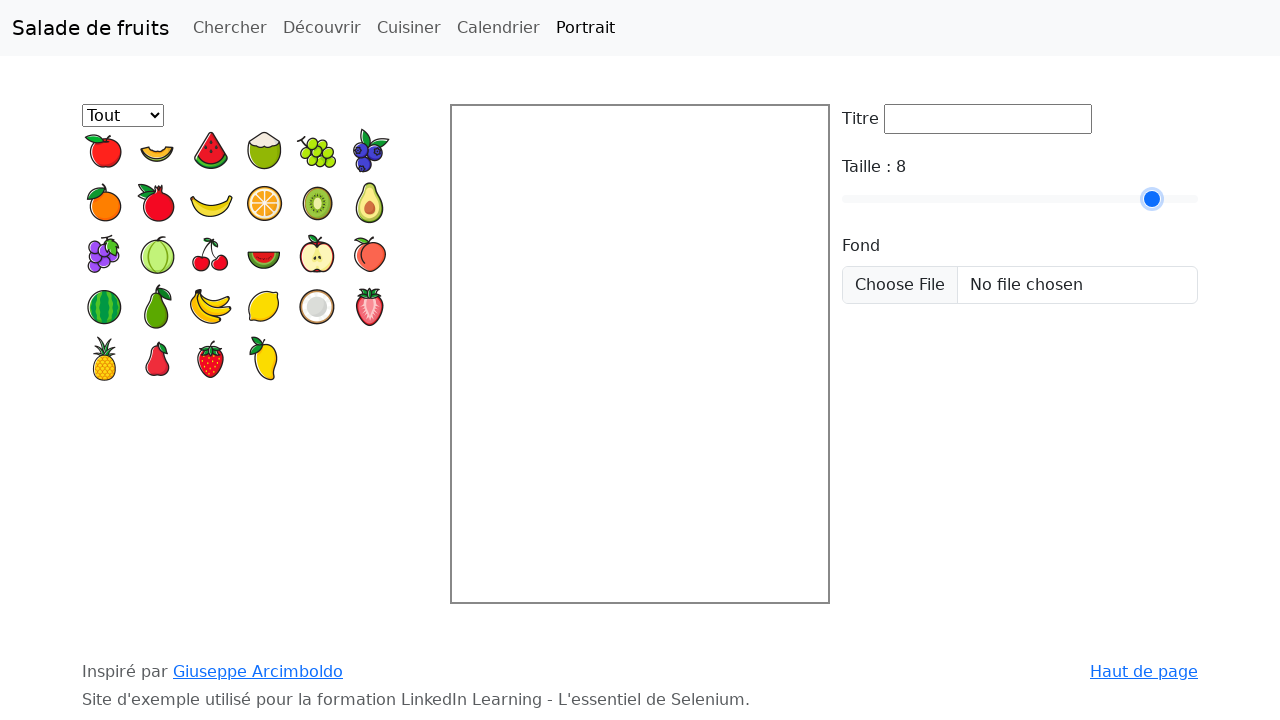

Size value updated and displayed in valeur element
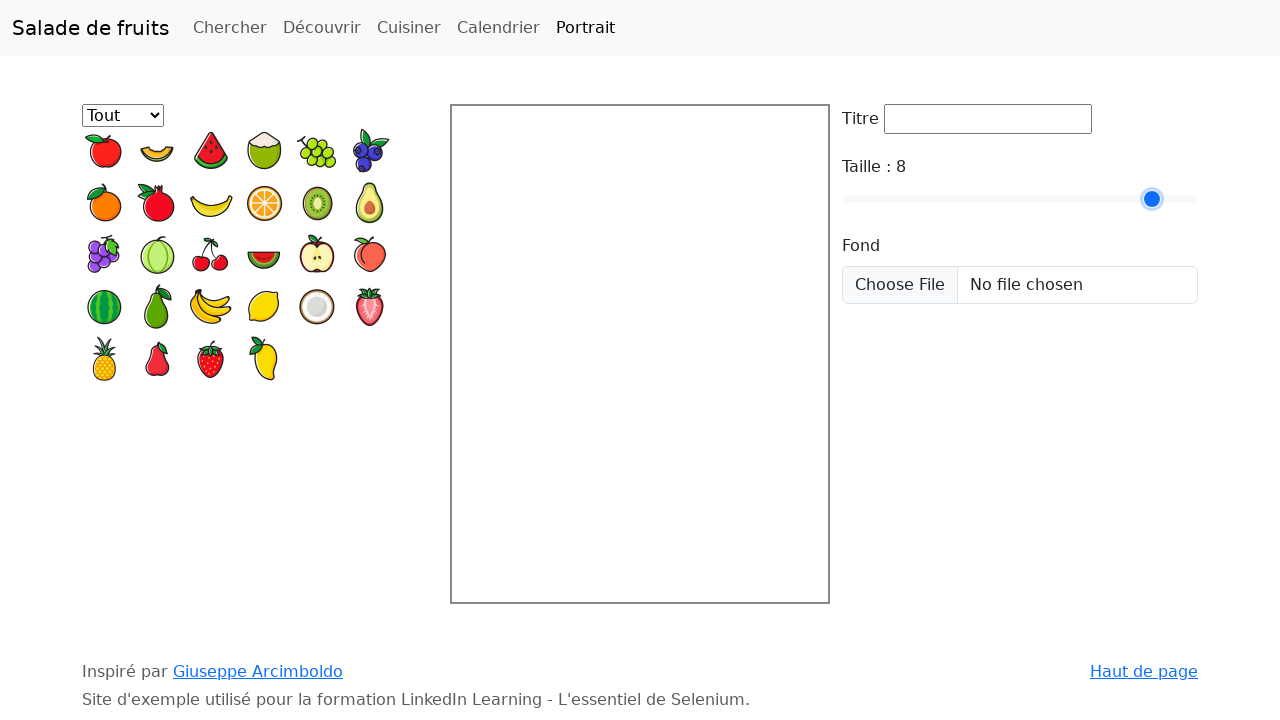

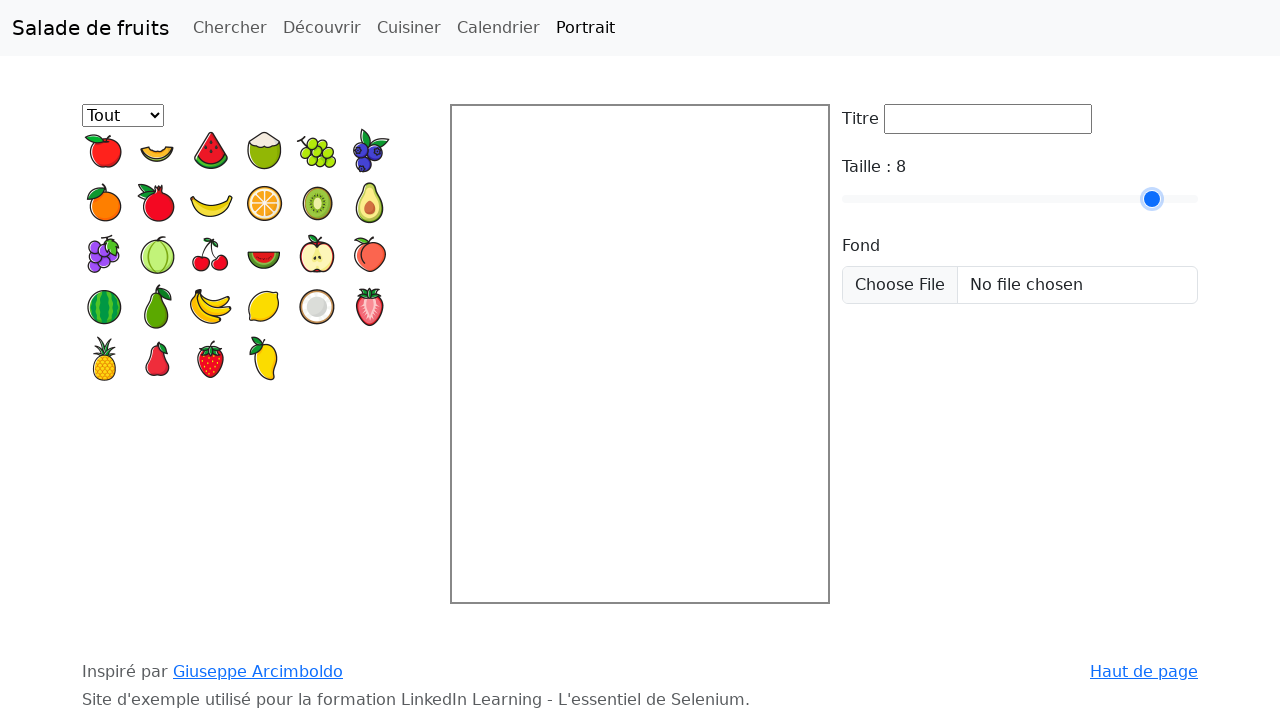